Tests a math puzzle form by reading two numbers from the page, calculating their sum, selecting the result from a dropdown, and submitting the form.

Starting URL: http://suninjuly.github.io/selects2.html

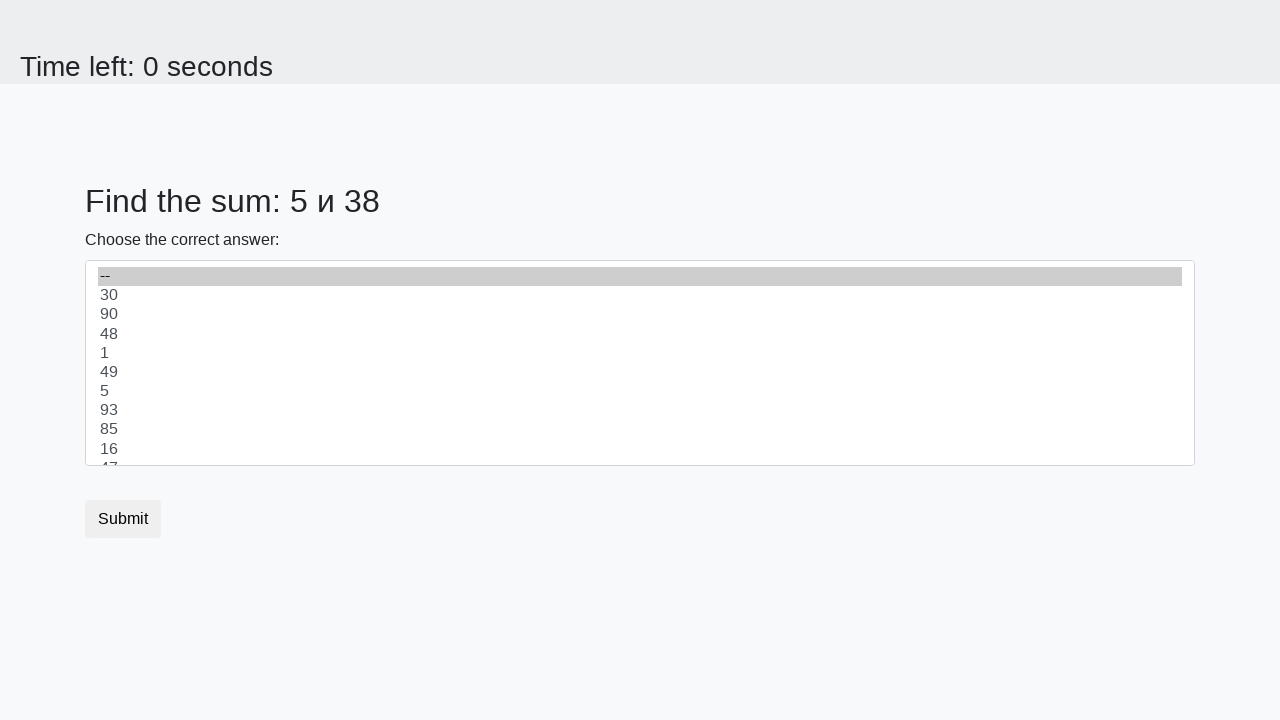

Read first number from #num1 element
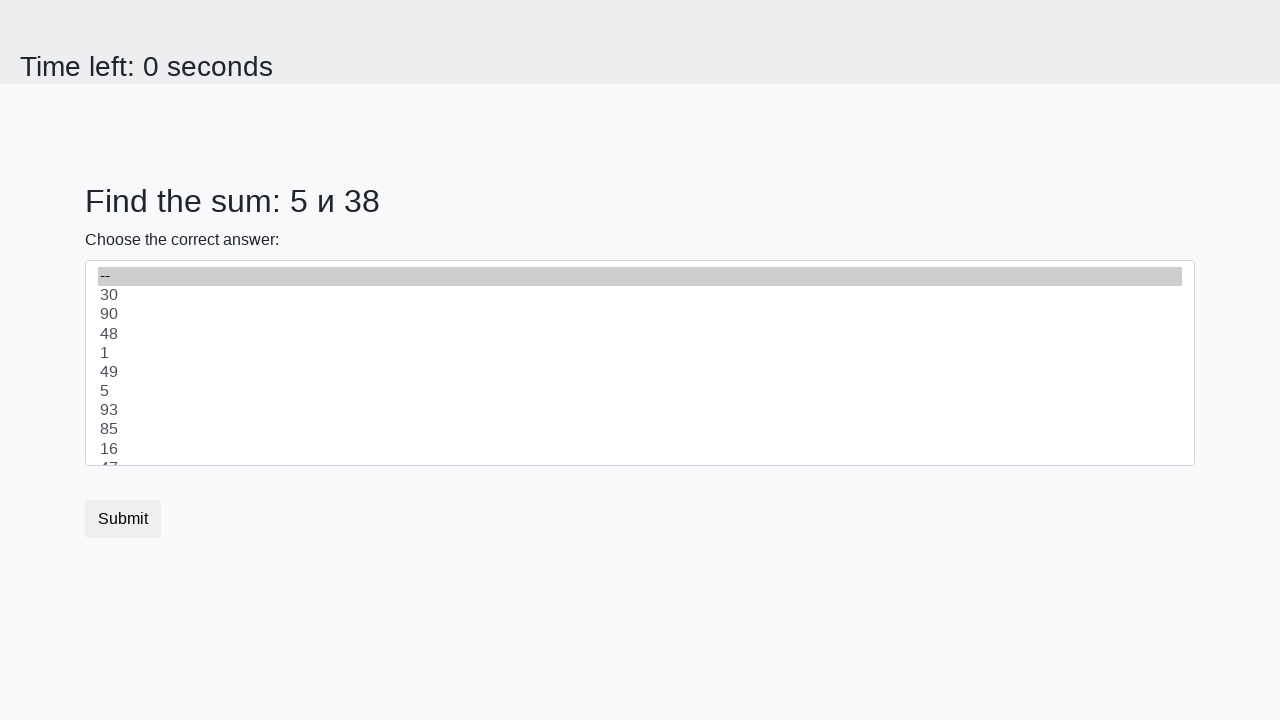

Read second number from #num2 element
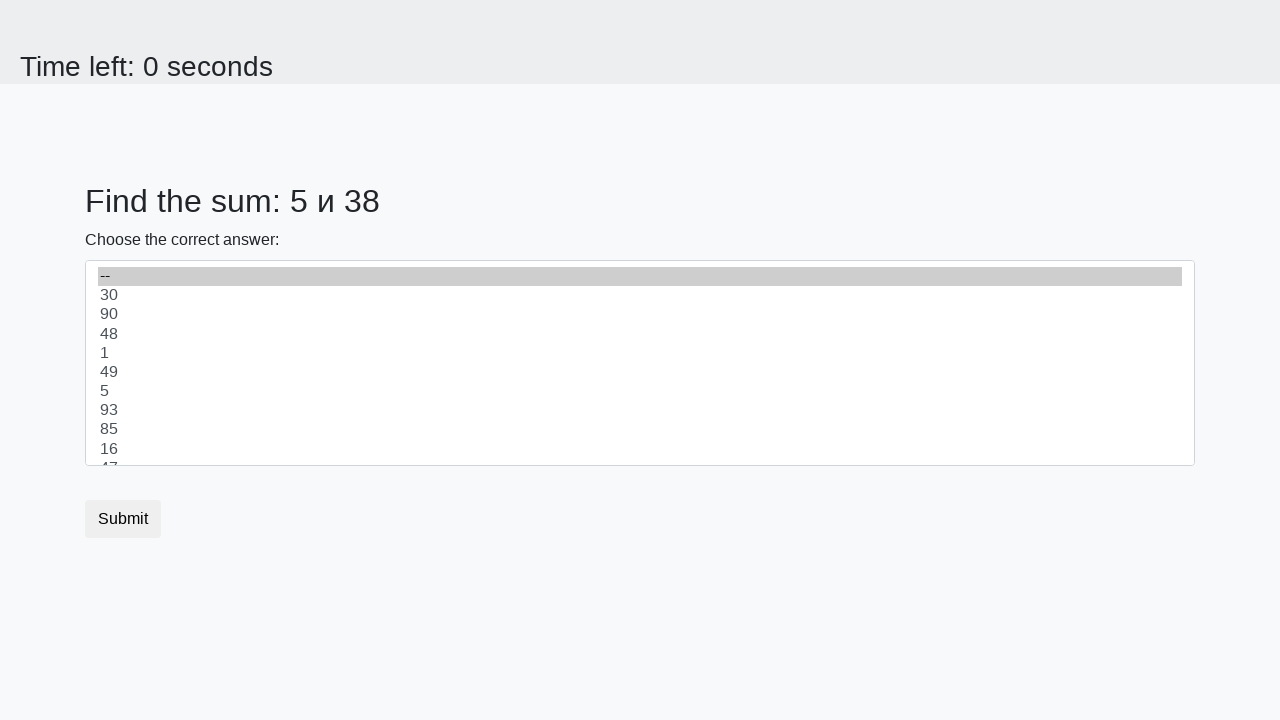

Calculated sum: 5 + 38 = 43
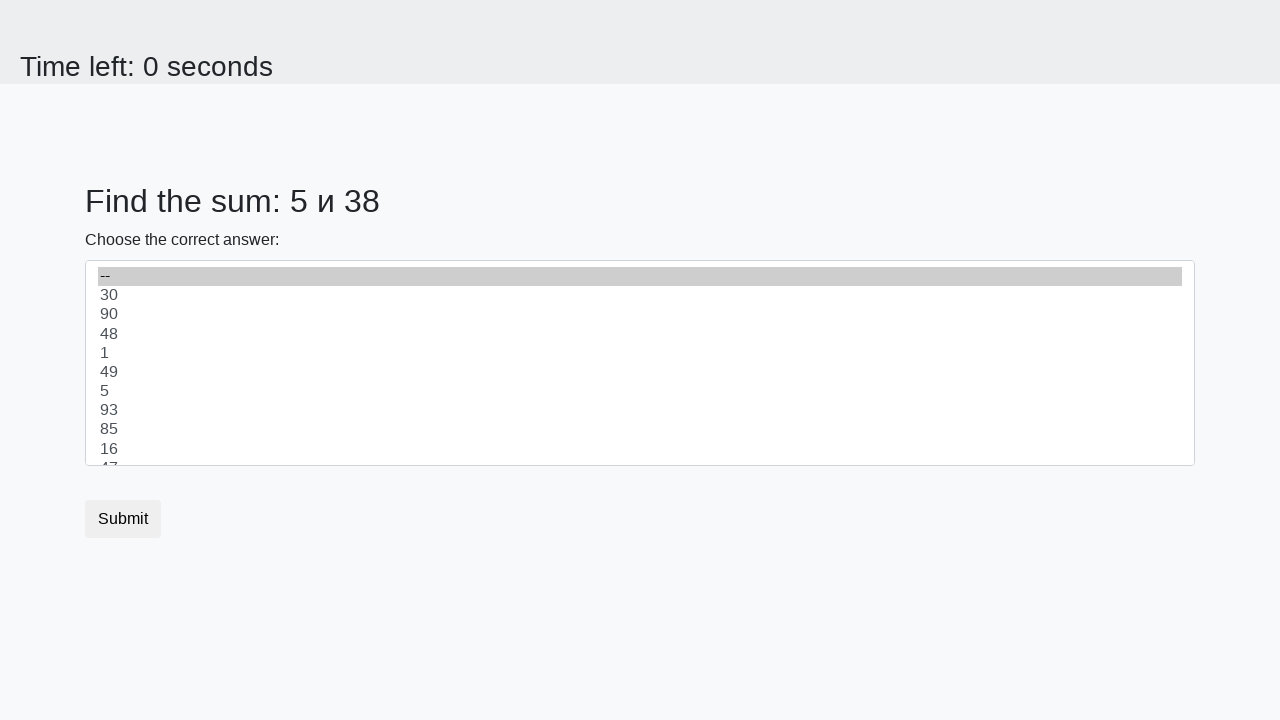

Selected 43 from dropdown menu on select
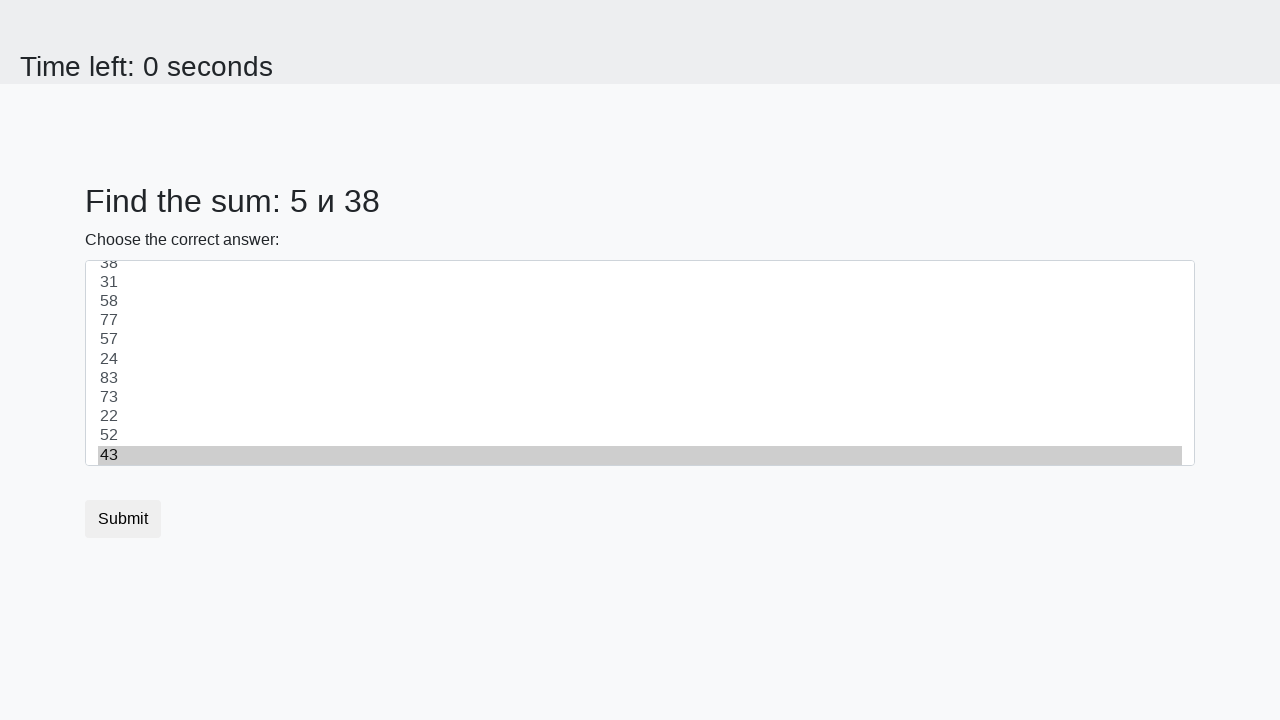

Clicked submit button to submit math puzzle form at (123, 519) on button[type='submit']
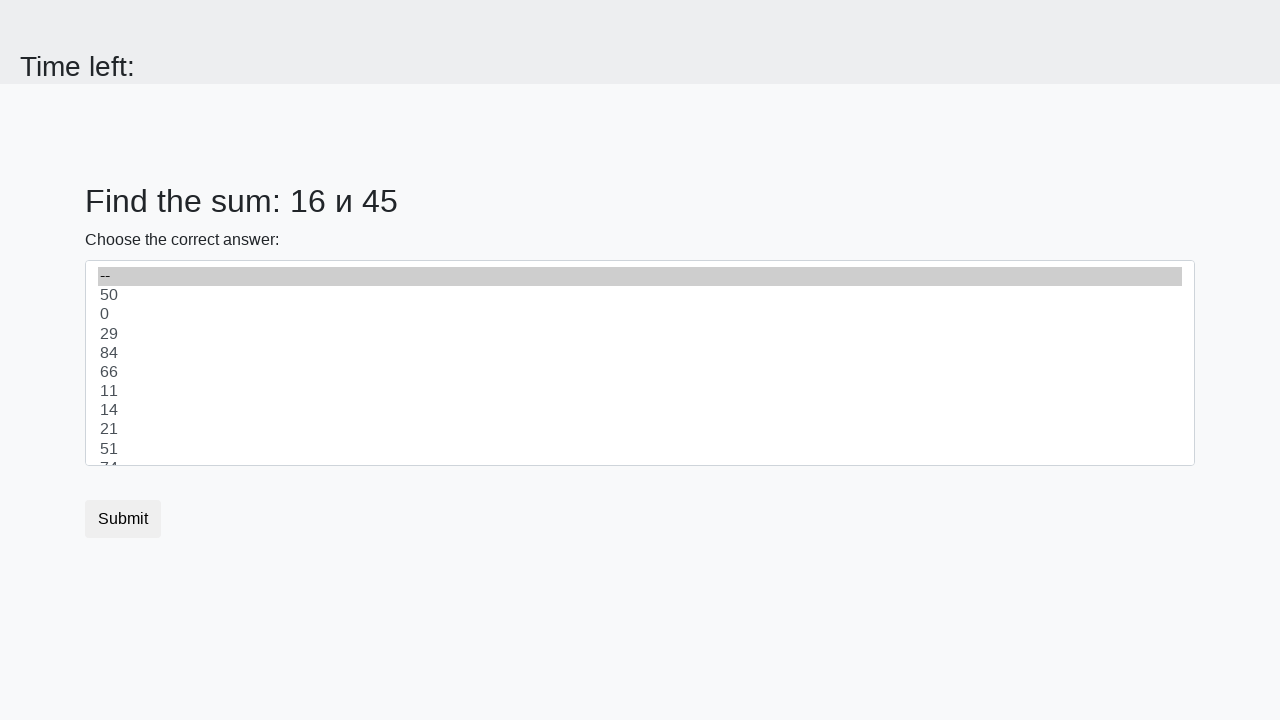

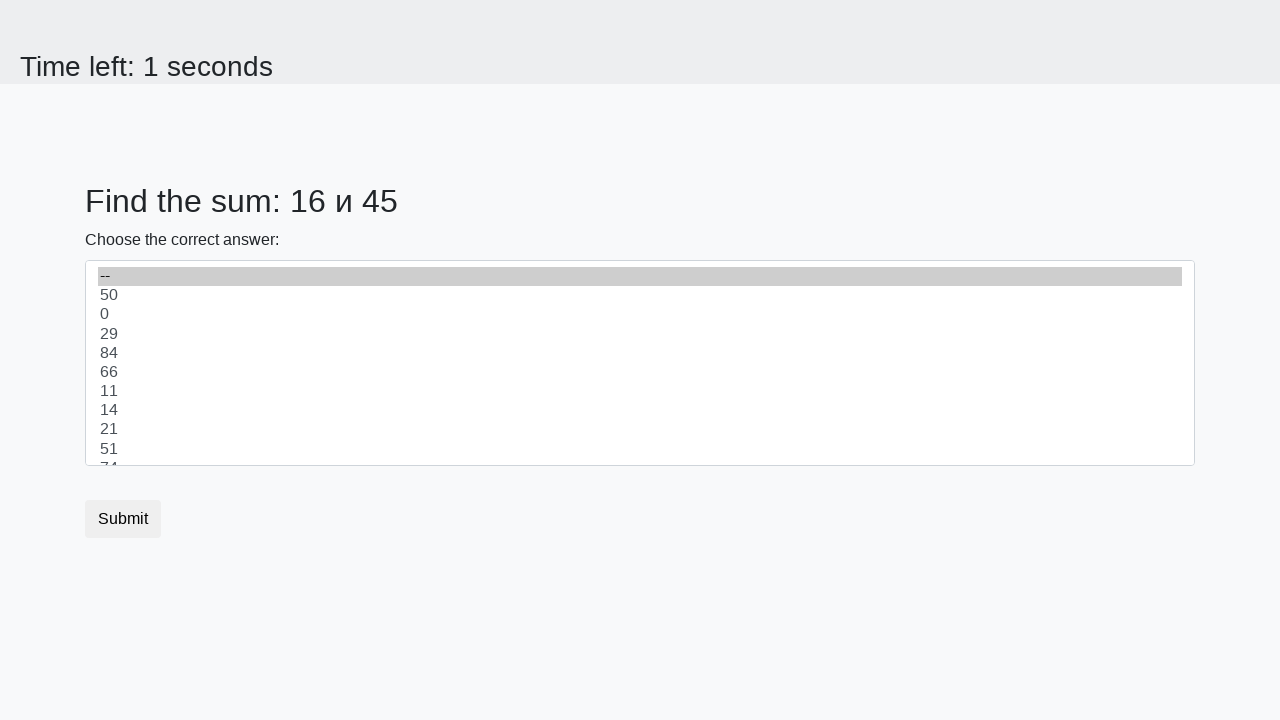